Tests homepage navigation by clicking the "Home" link and verifying that the banner image is displayed on the page.

Starting URL: https://learn.thecodearena.in/

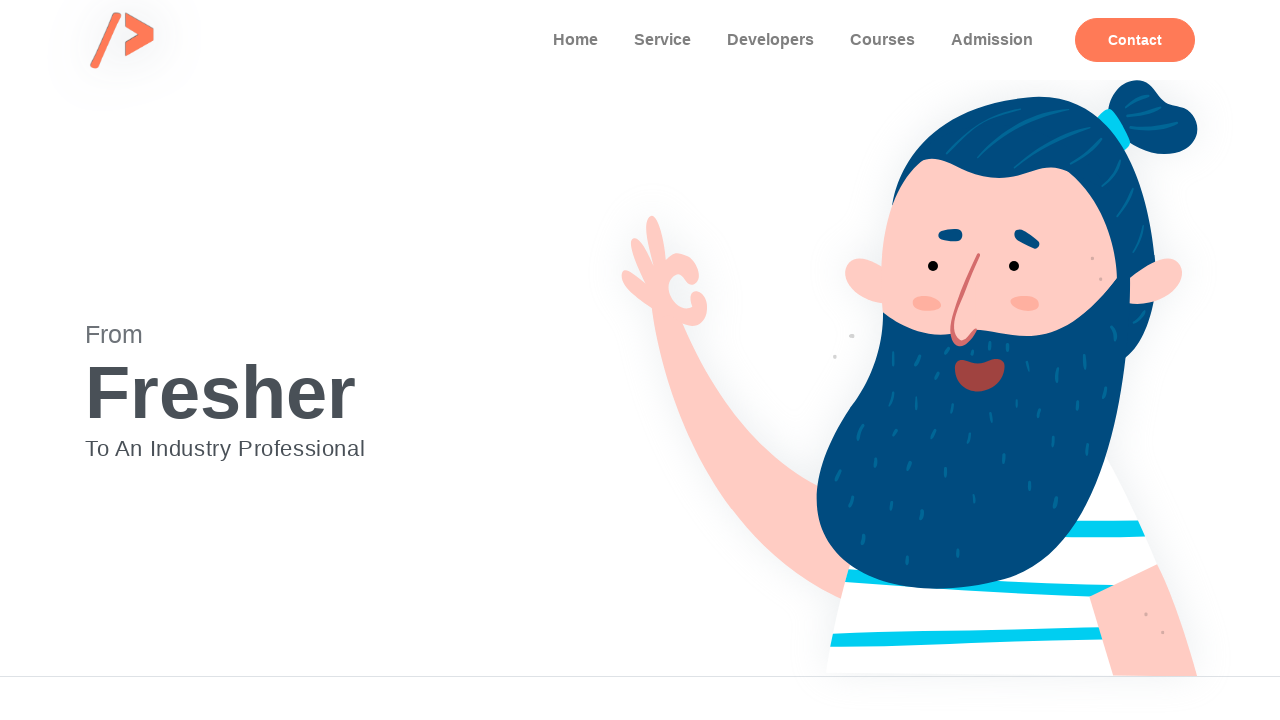

Clicked on the Home link at (576, 40) on text=Home
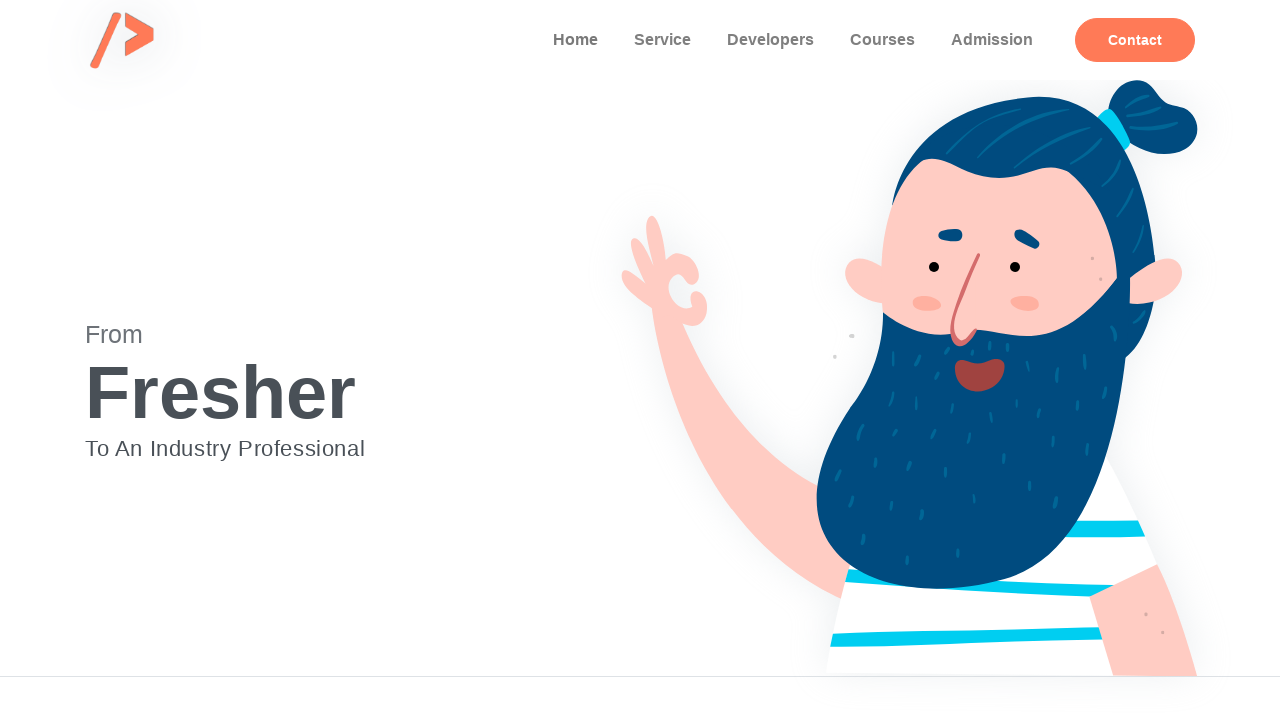

Waited for banner image to load
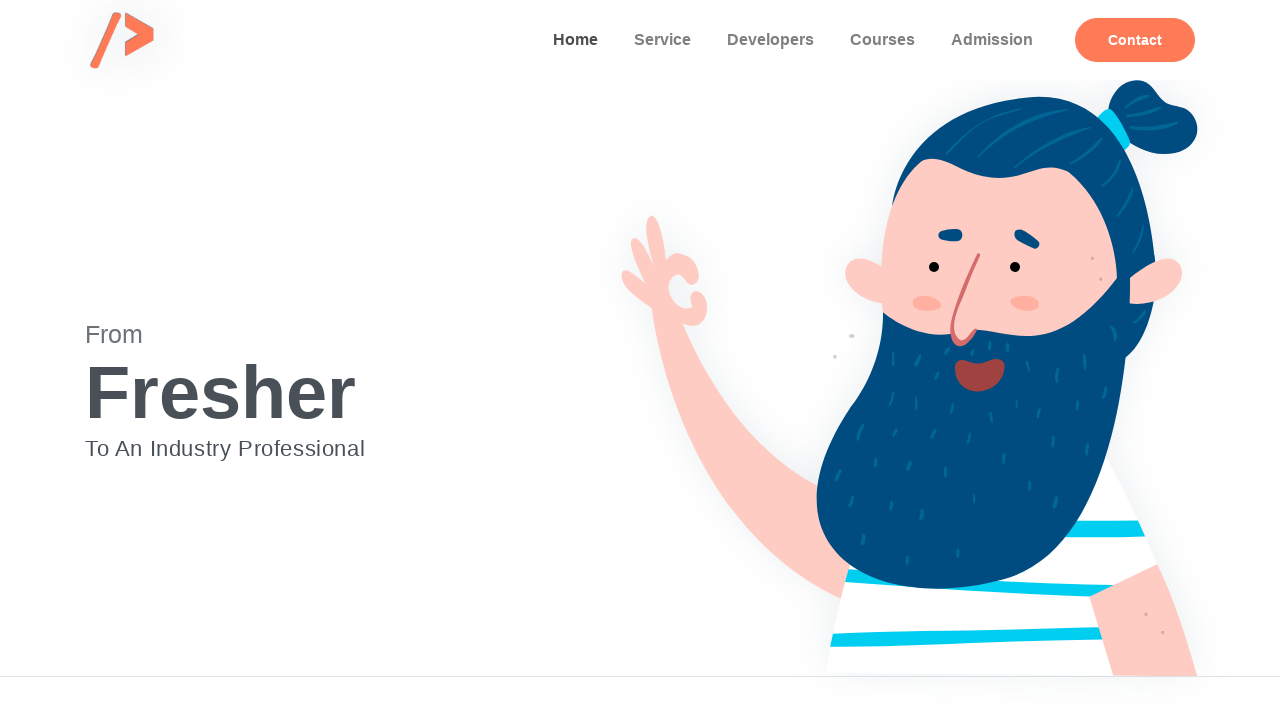

Located banner image element
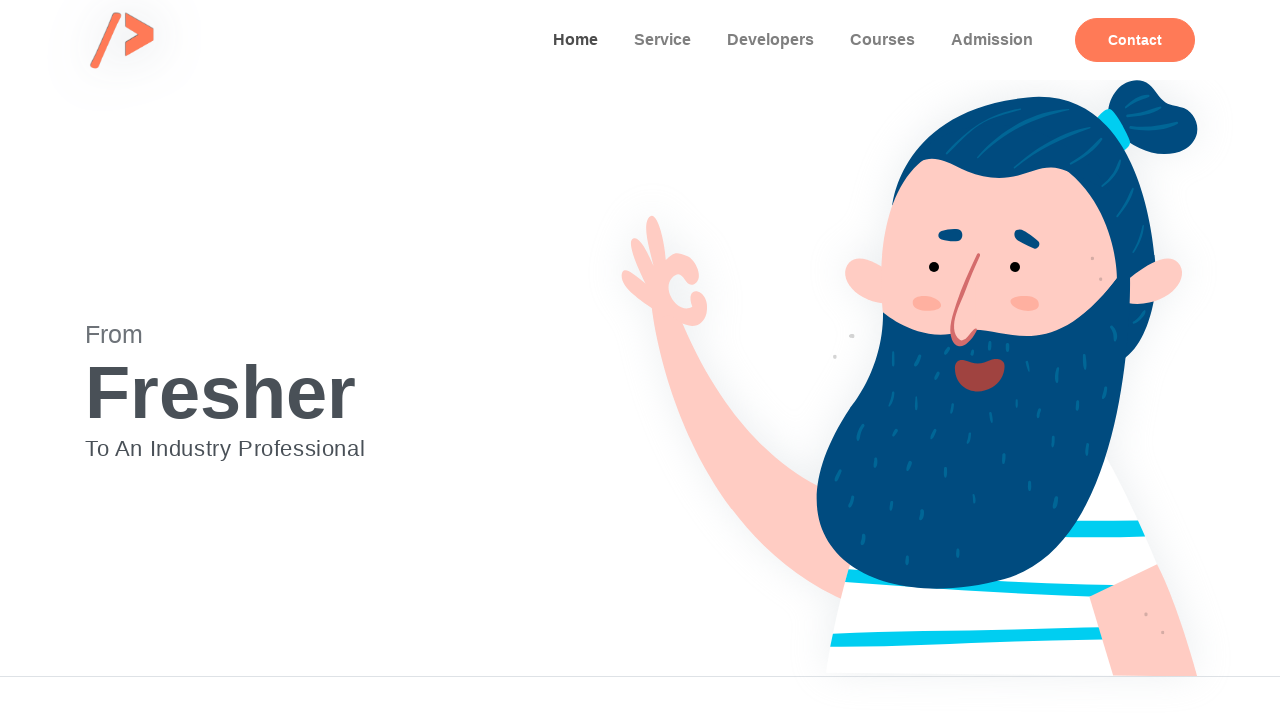

Verified banner image is present on home page
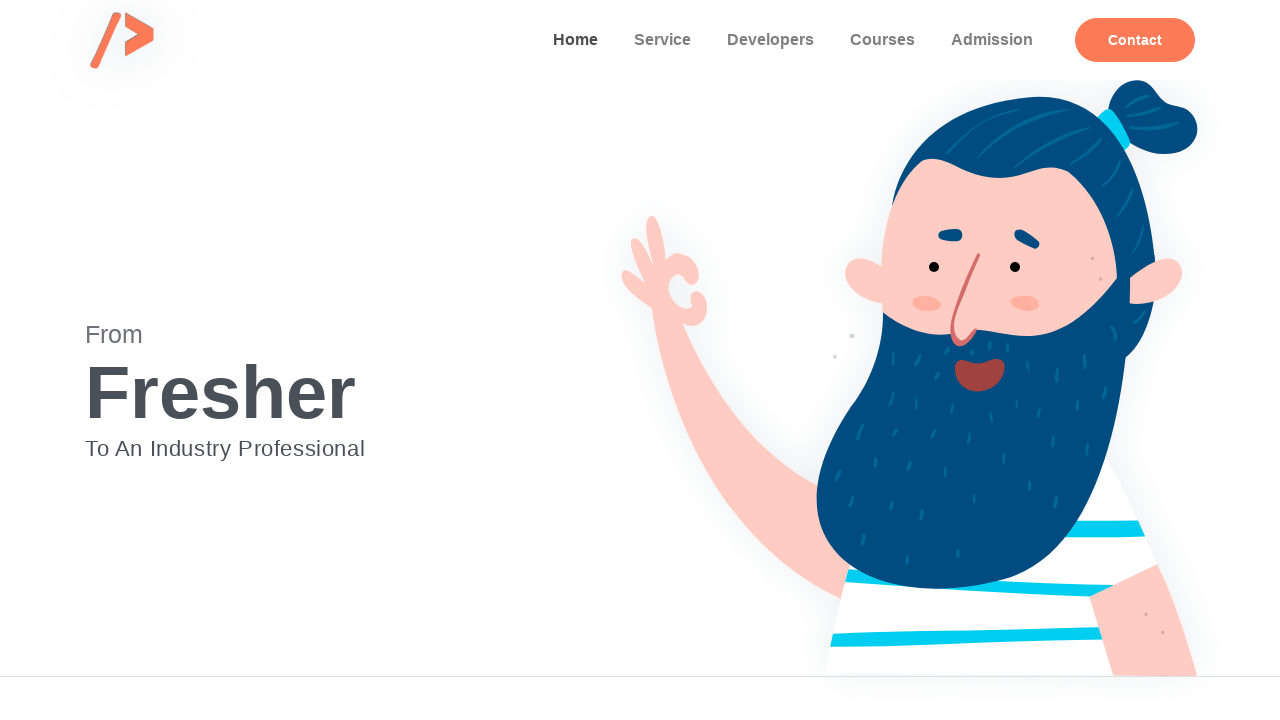

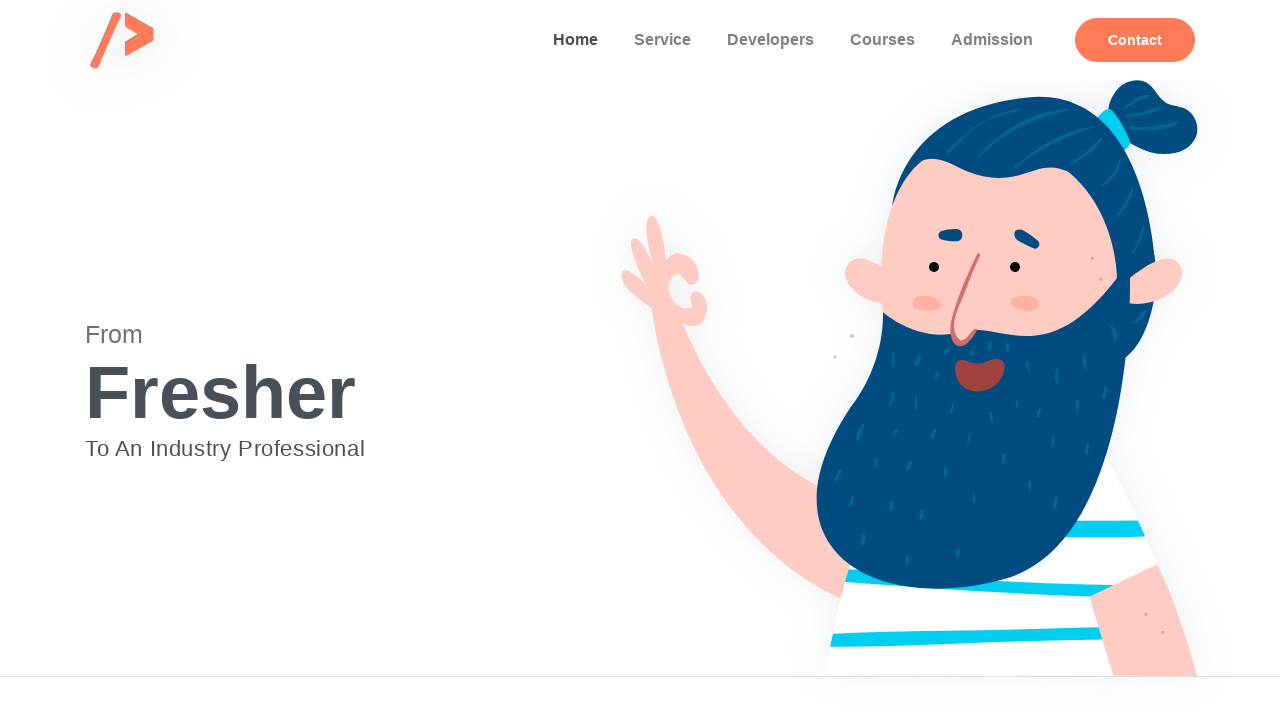